Tests checking the last 3 day-of-week checkboxes (Thursday, Friday, Saturday) by iterating through them and verifying they can be checked.

Starting URL: https://testautomationpractice.blogspot.com/

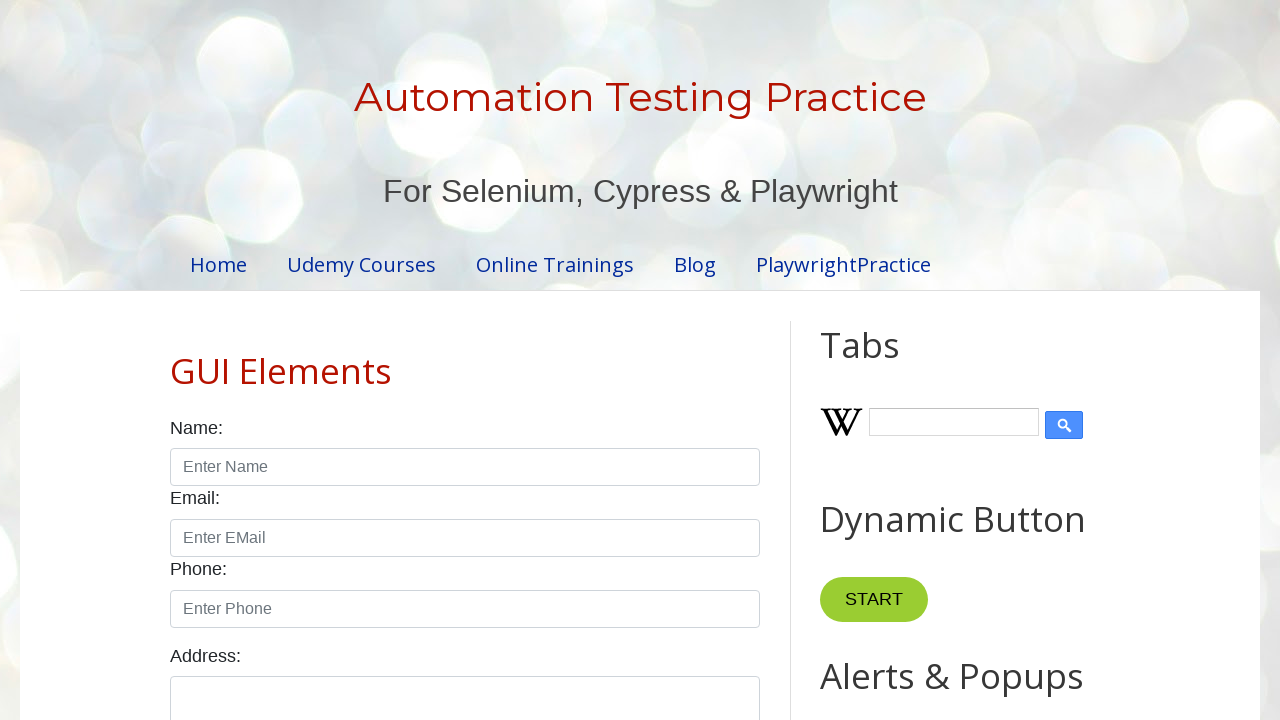

Located checkbox for Thursday
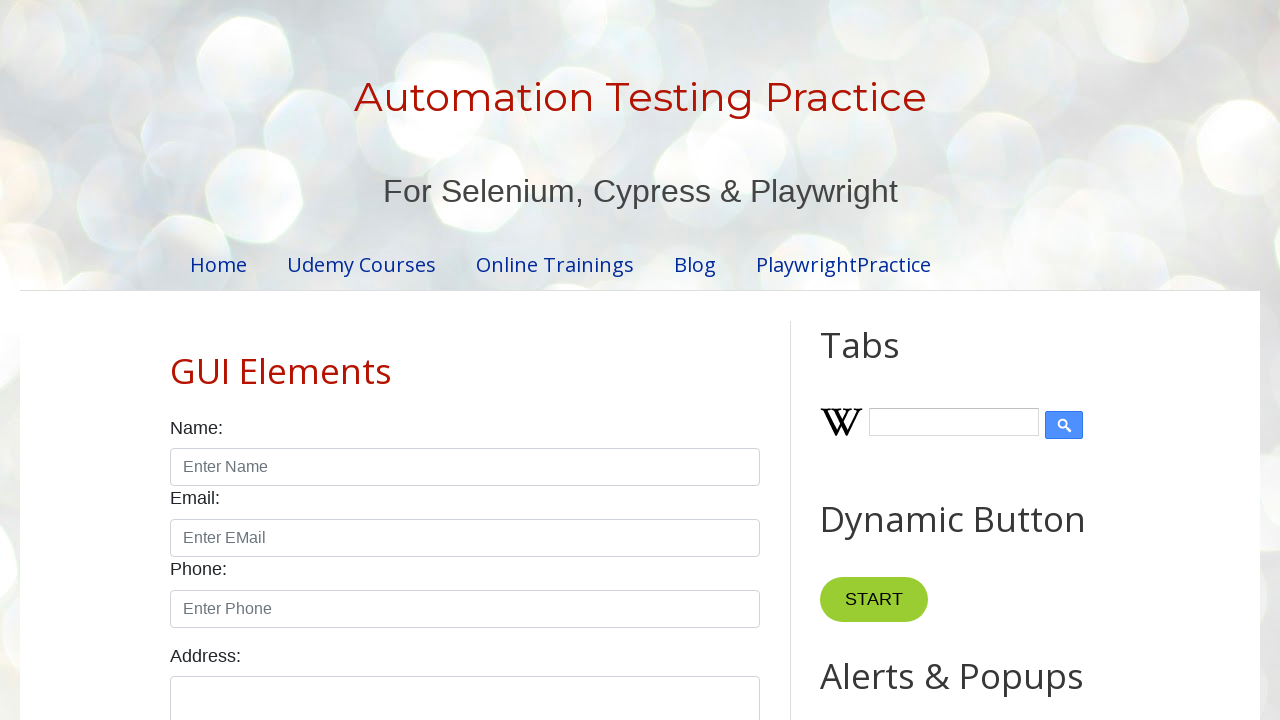

Waited for Thursday checkbox to be visible
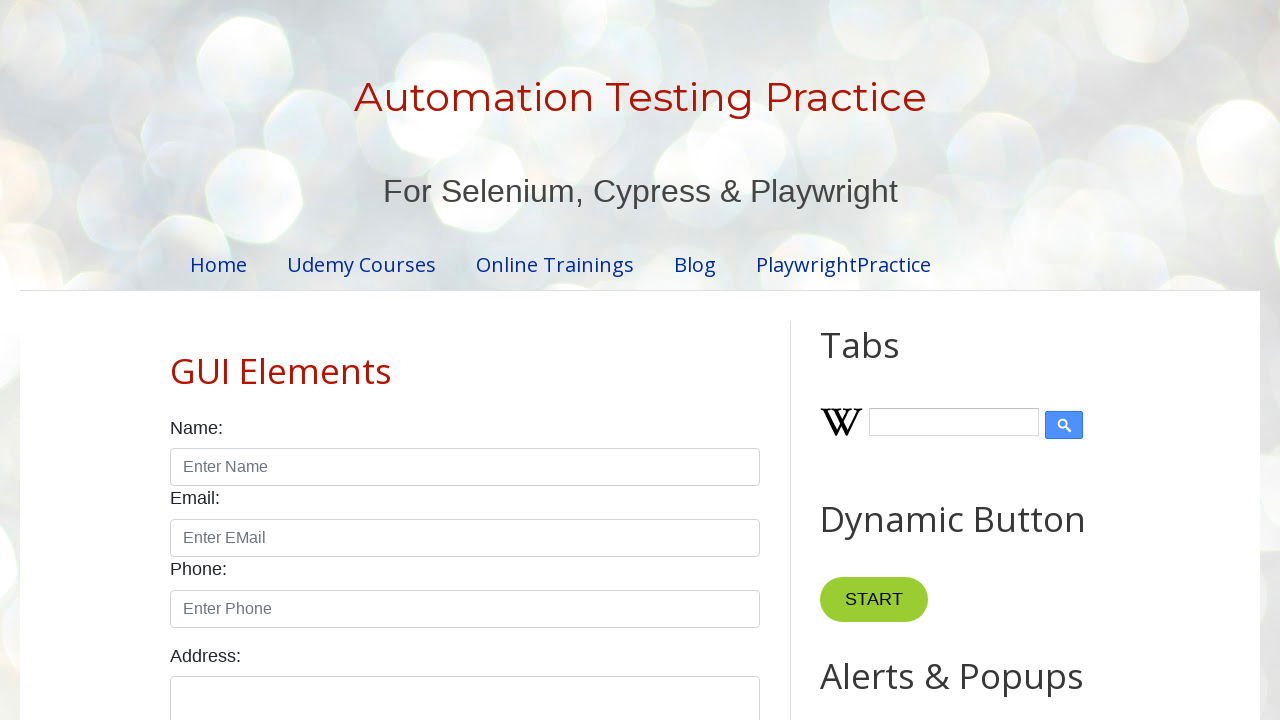

Checked Thursday checkbox at (604, 360) on internal:label="Thursday"i
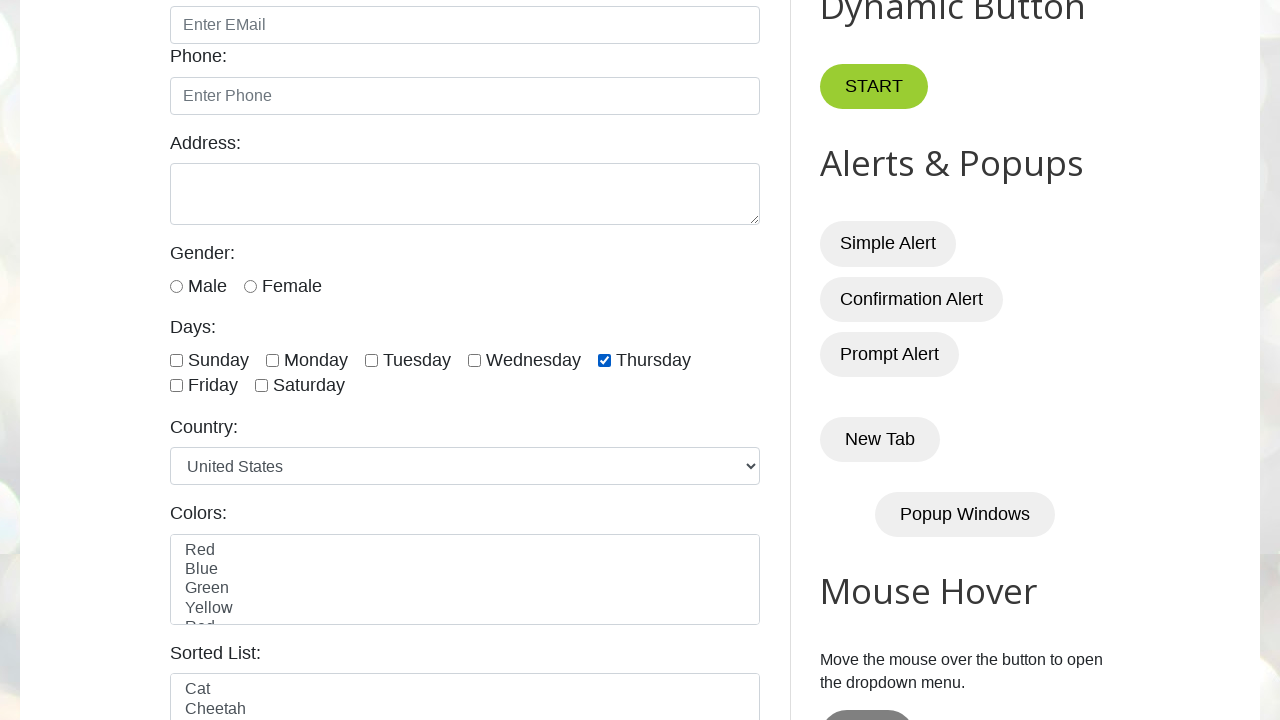

Verified Thursday checkbox is checked
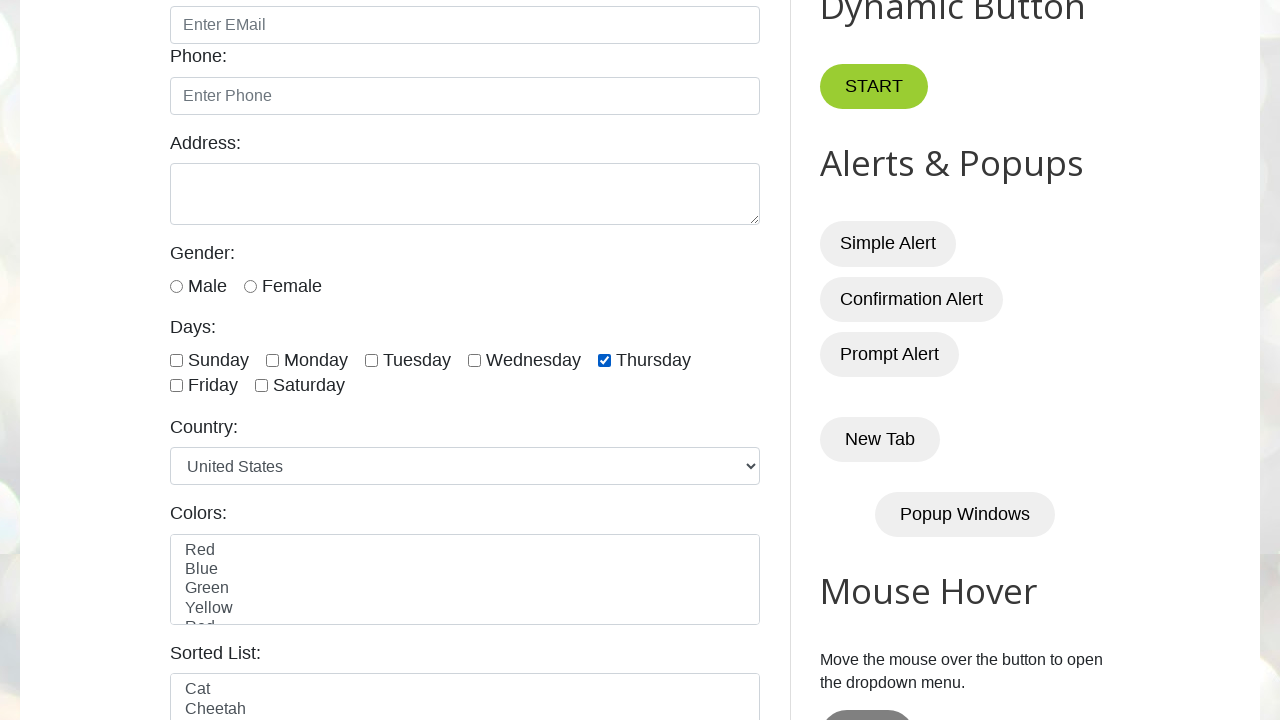

Located checkbox for Friday
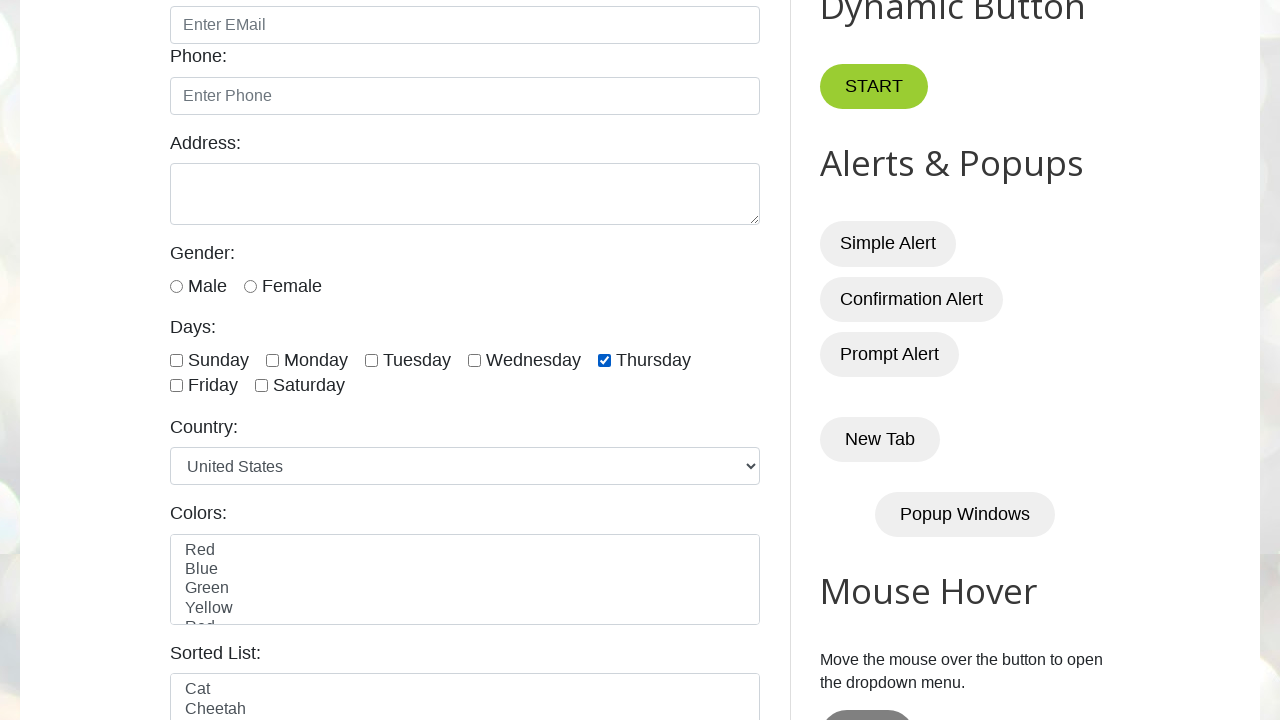

Waited for Friday checkbox to be visible
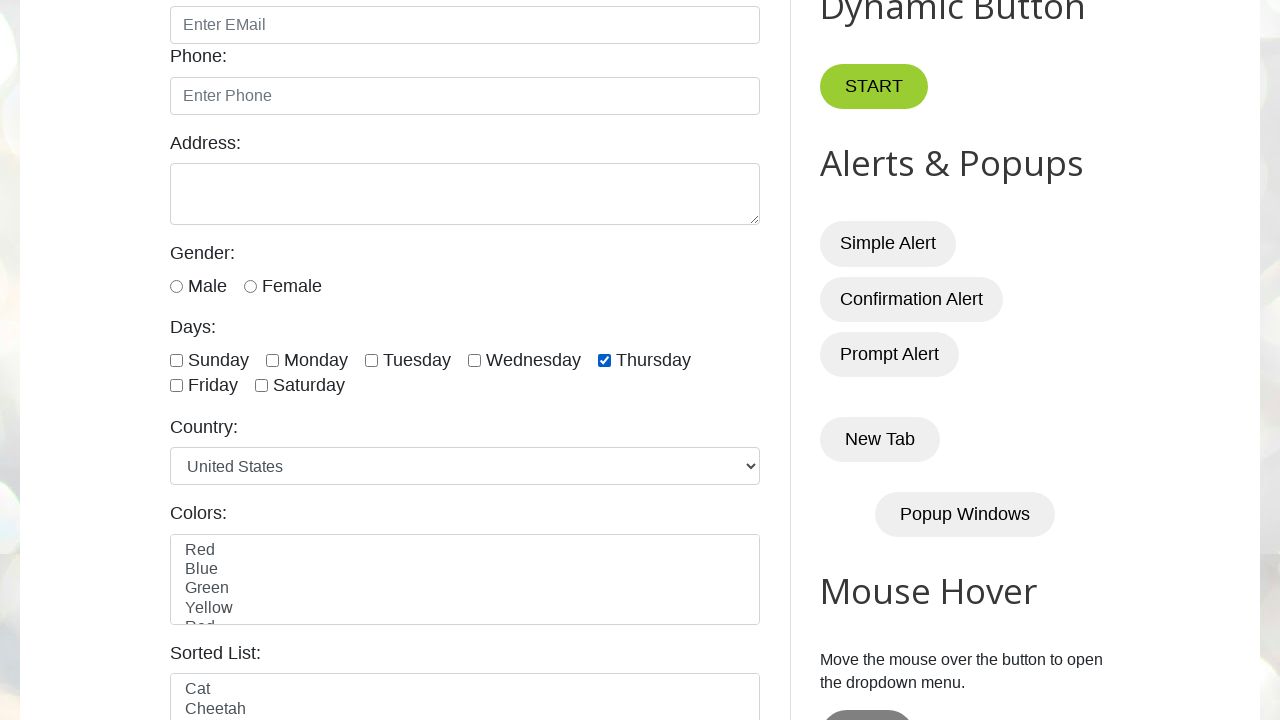

Checked Friday checkbox at (176, 386) on internal:label="Friday"i
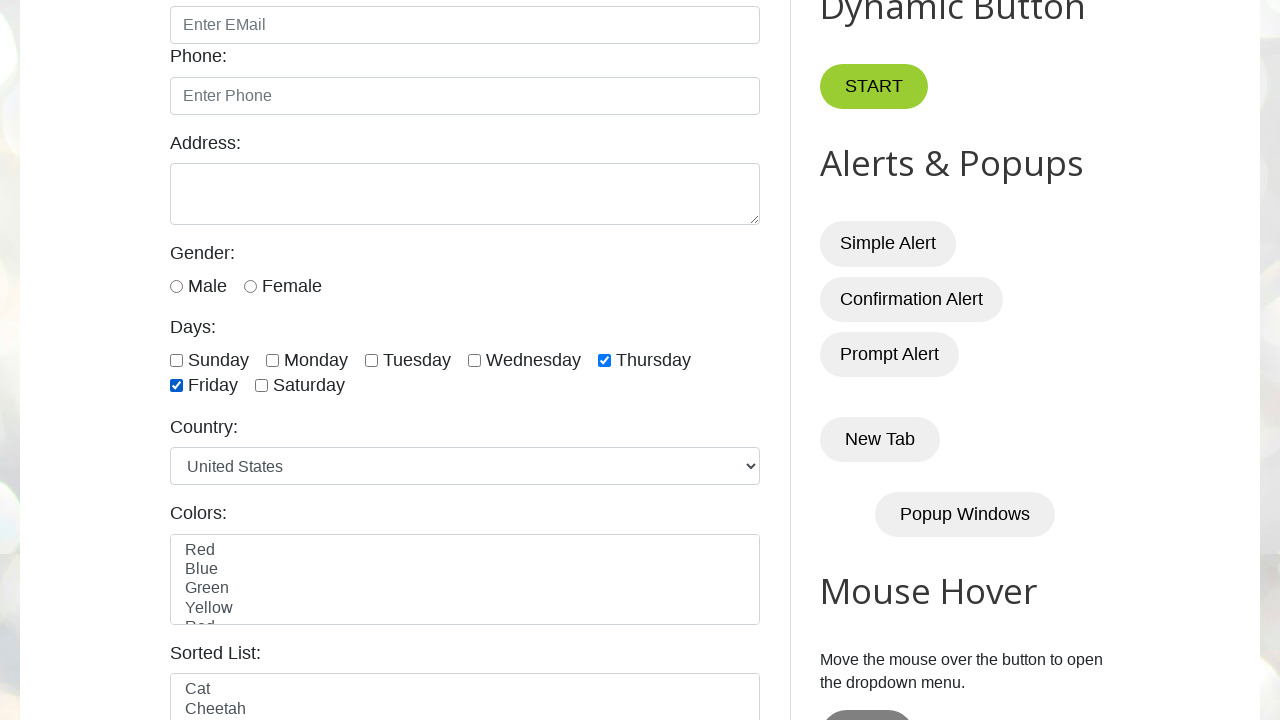

Verified Friday checkbox is checked
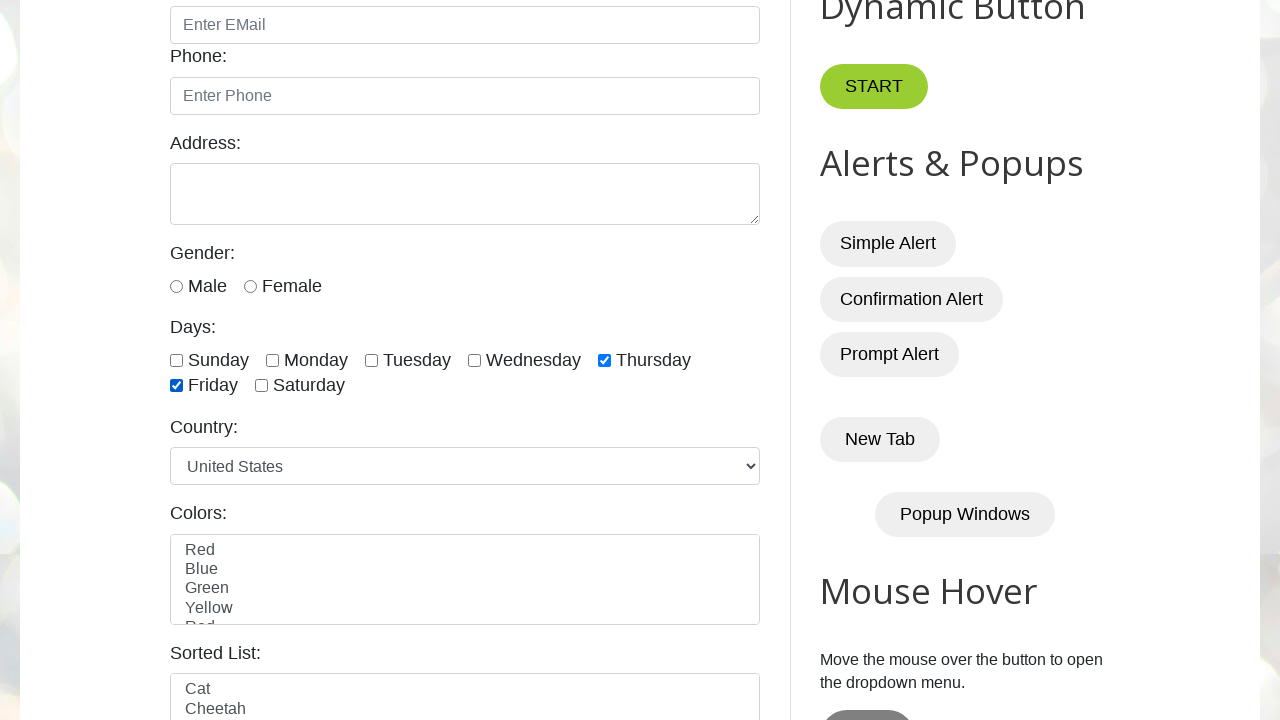

Located checkbox for Saturday
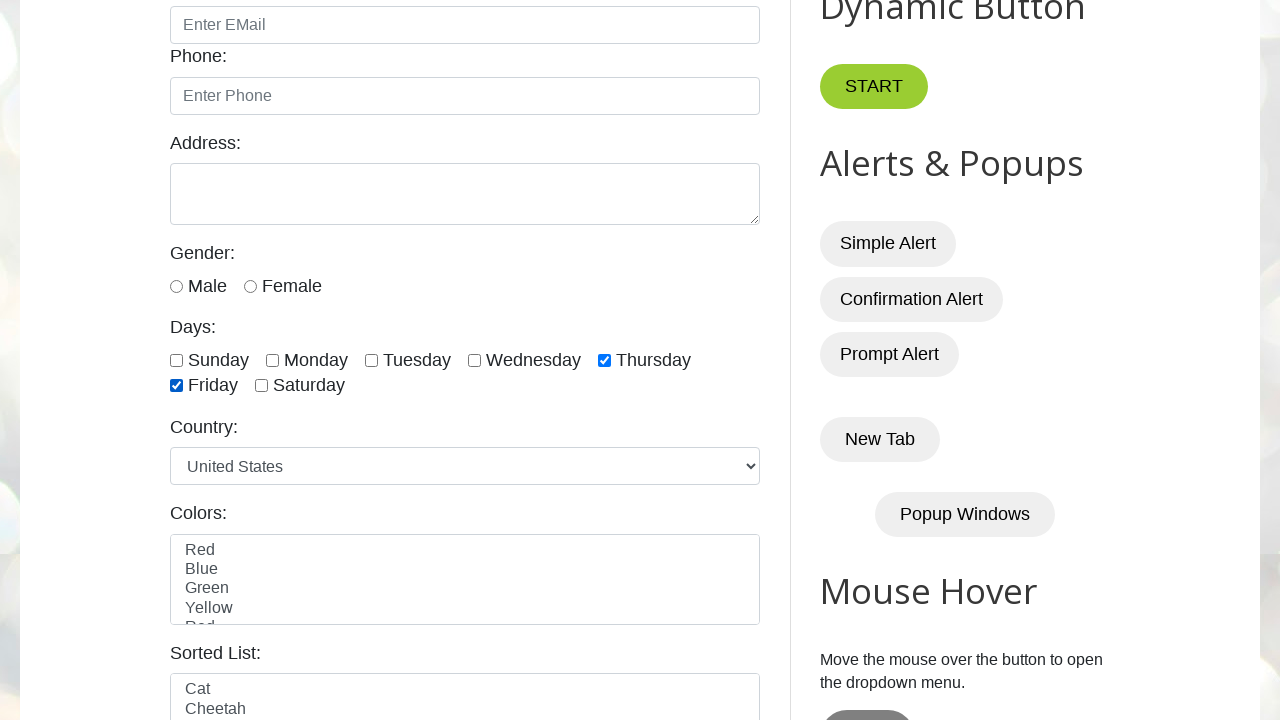

Waited for Saturday checkbox to be visible
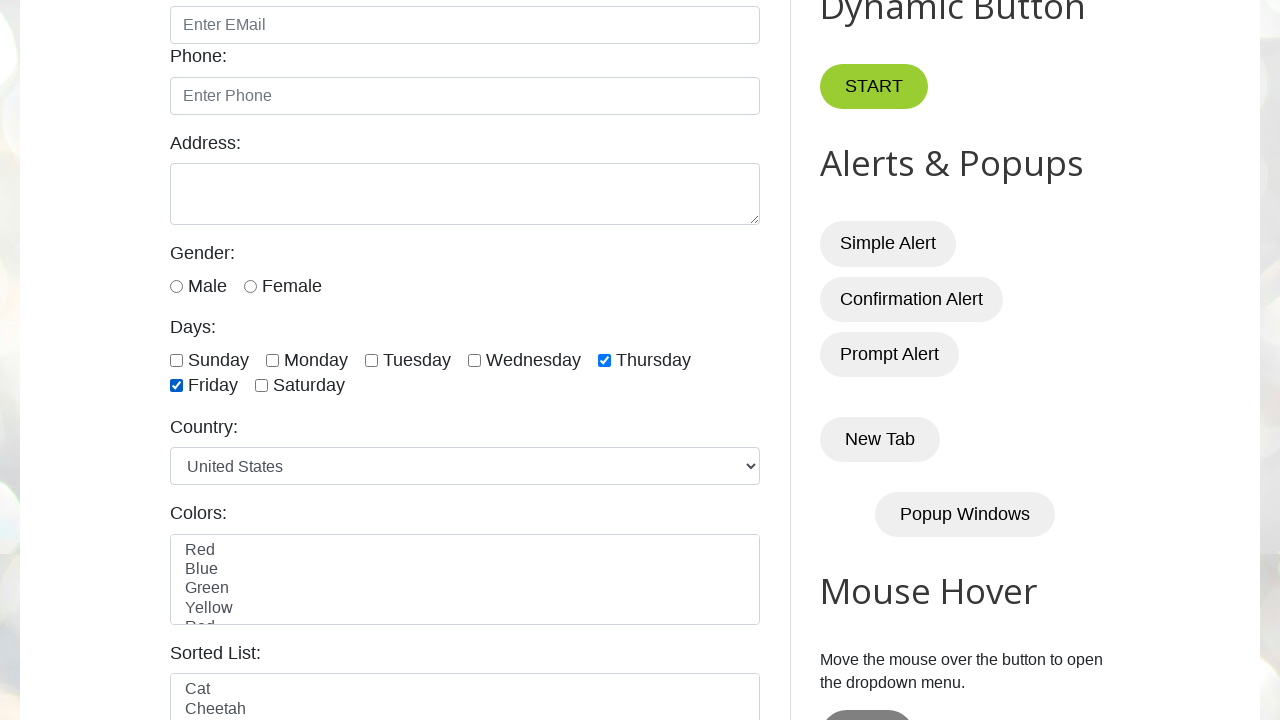

Checked Saturday checkbox at (262, 386) on internal:label="Saturday"i
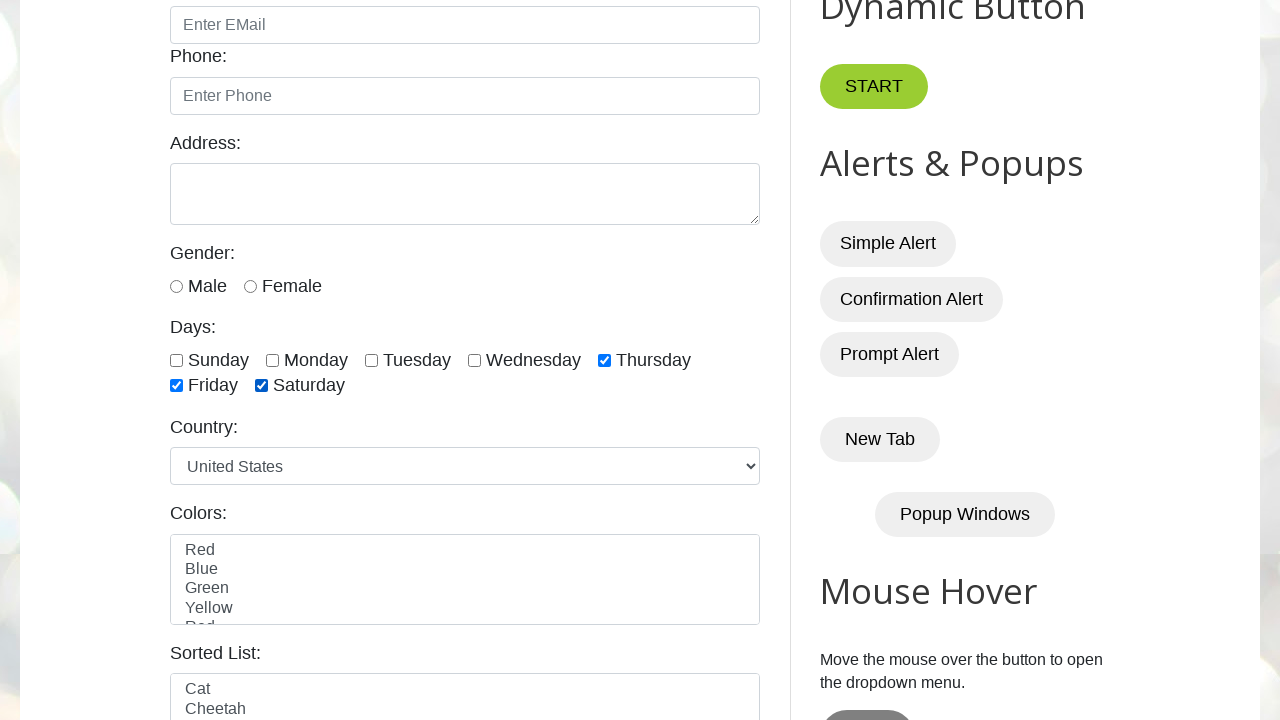

Verified Saturday checkbox is checked
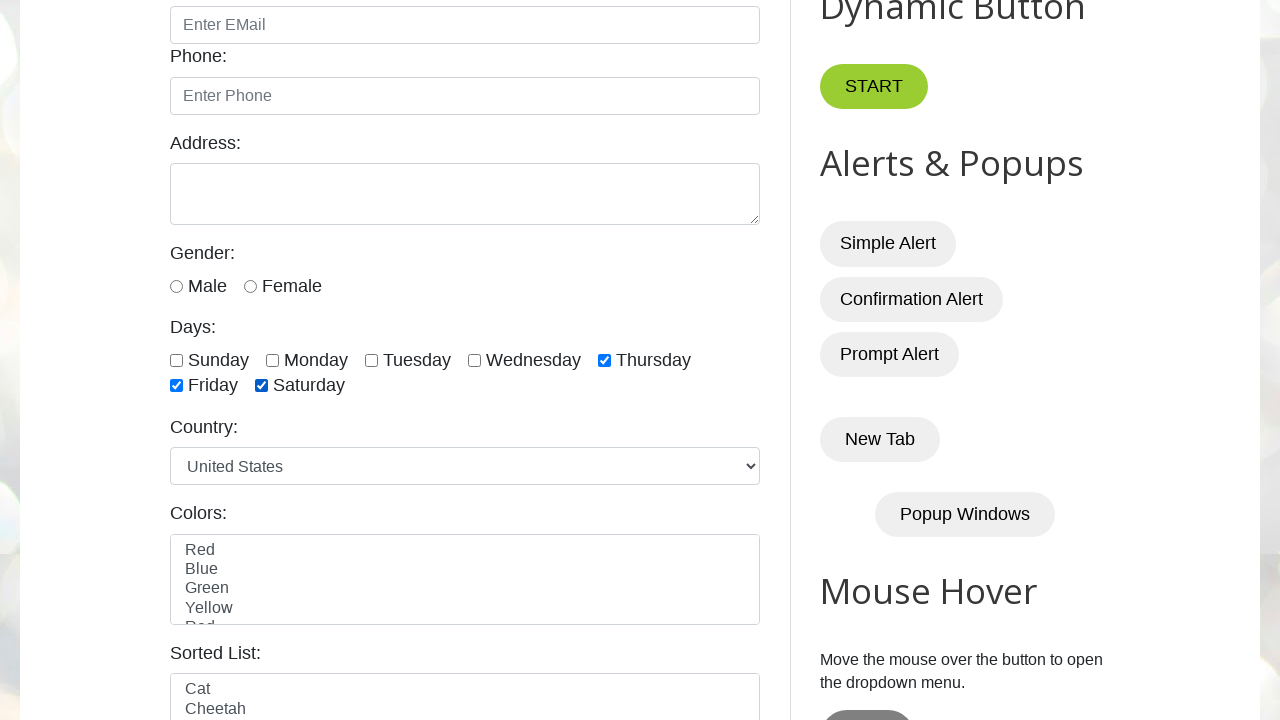

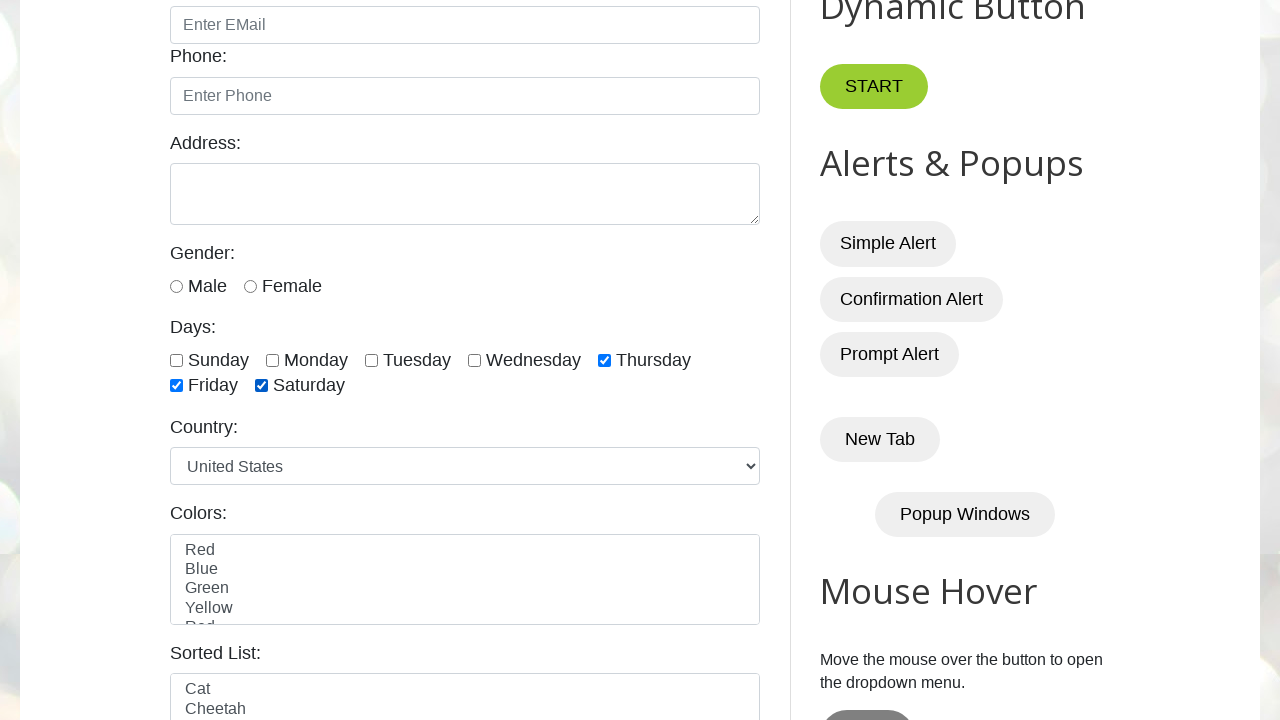